Tests dynamic controls by clicking the remove button and verifying the success message appears

Starting URL: https://the-internet.herokuapp.com/dynamic_controls

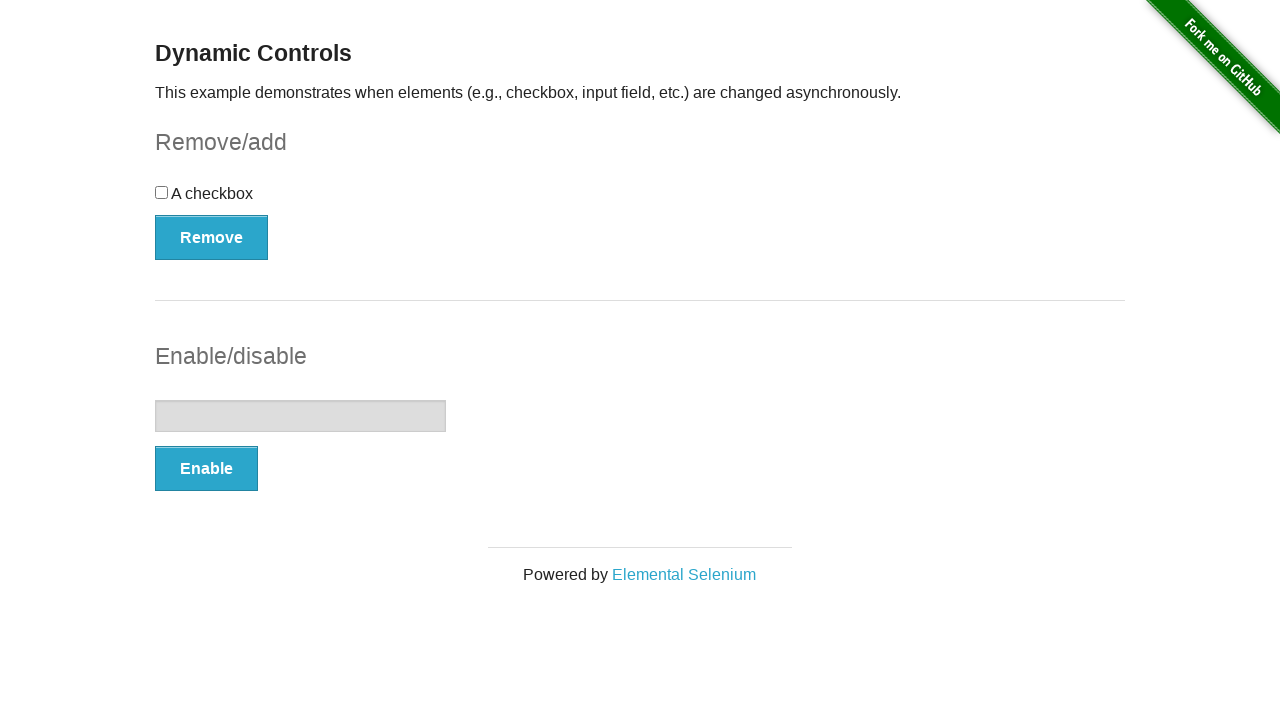

Navigated to dynamic controls page
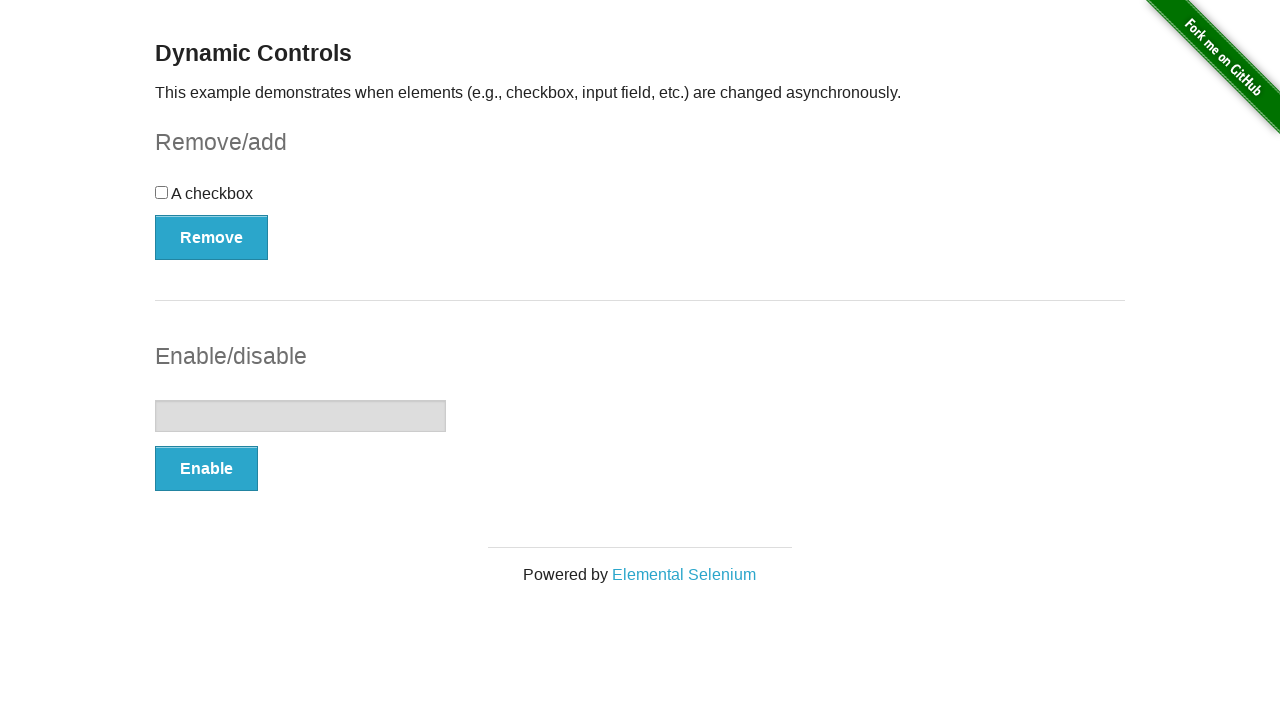

Clicked the remove button for dynamic checkbox at (212, 237) on button[onclick='swapCheckbox()']
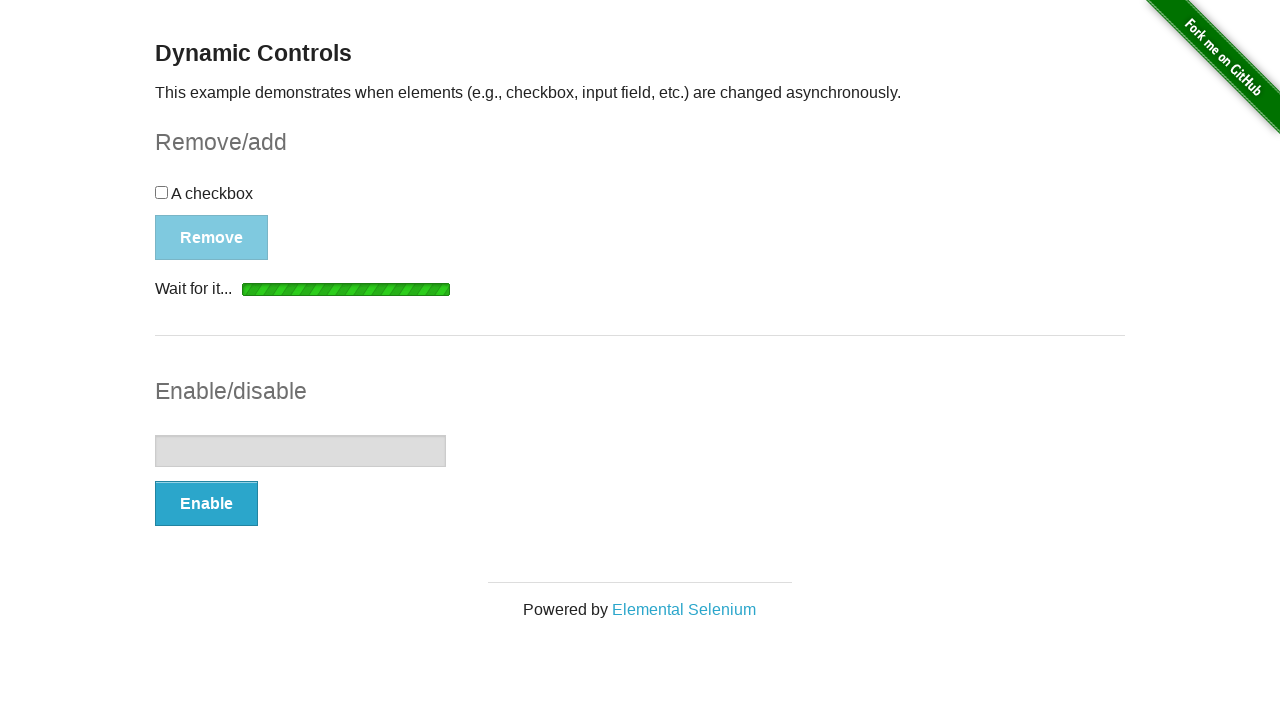

Success message appeared after removing checkbox
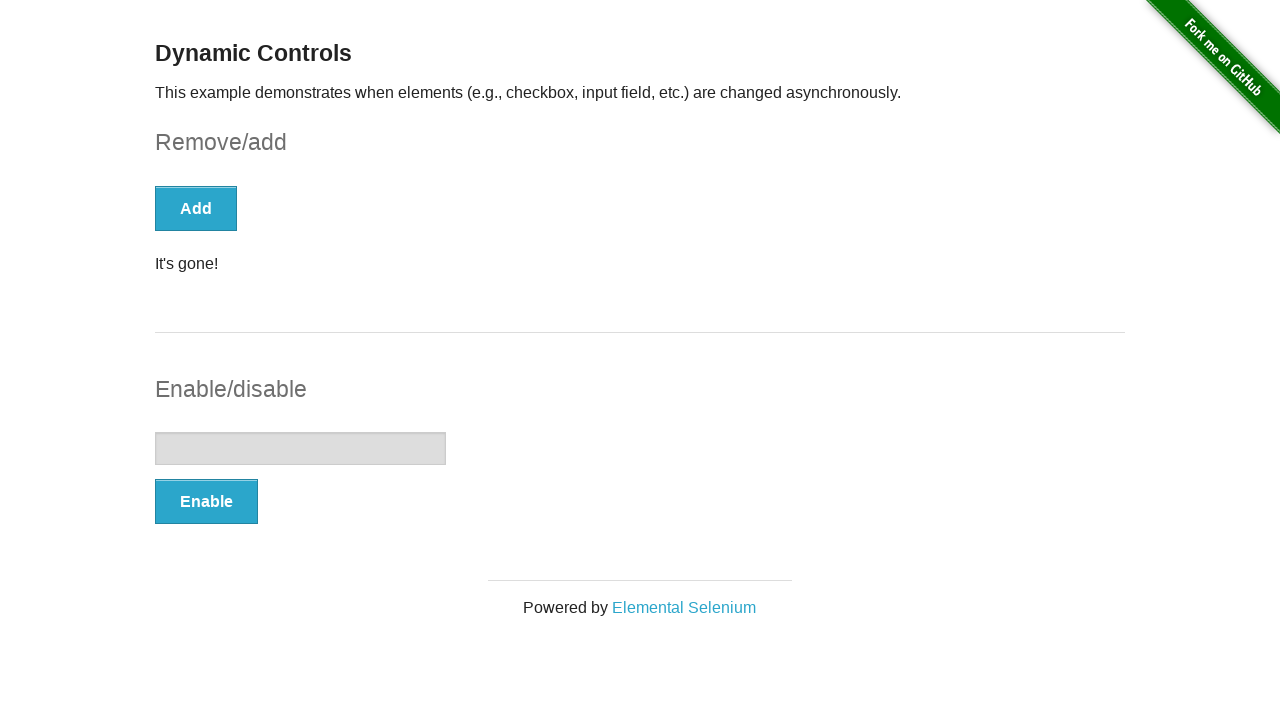

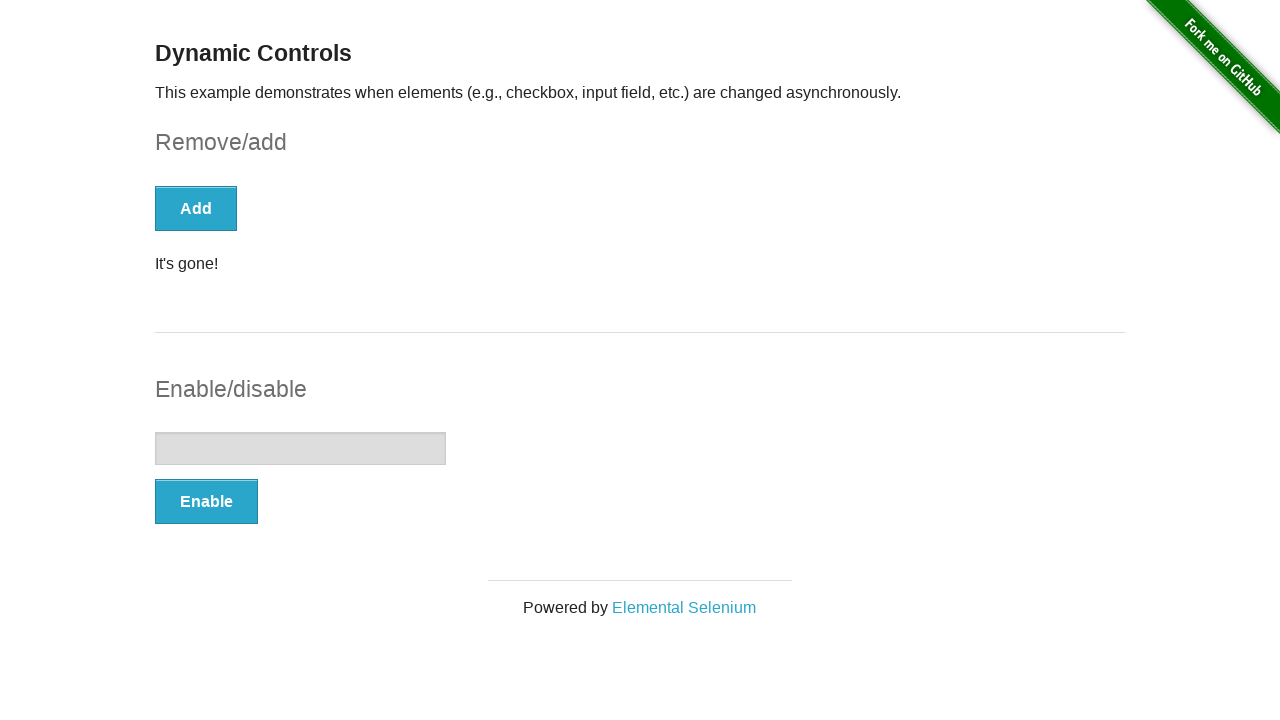